Tests checkbox functionality by selecting all checkboxes on the page

Starting URL: https://testautomationpractice.blogspot.com/

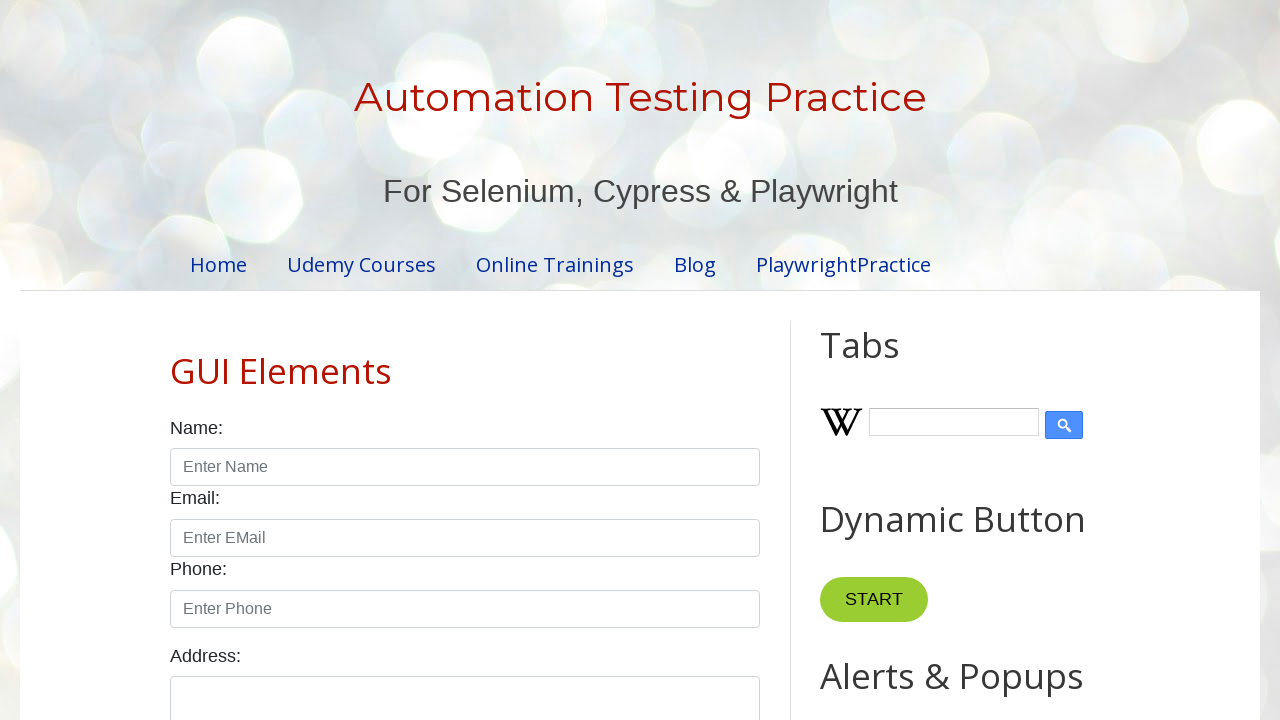

Waited for checkboxes to be visible on the page
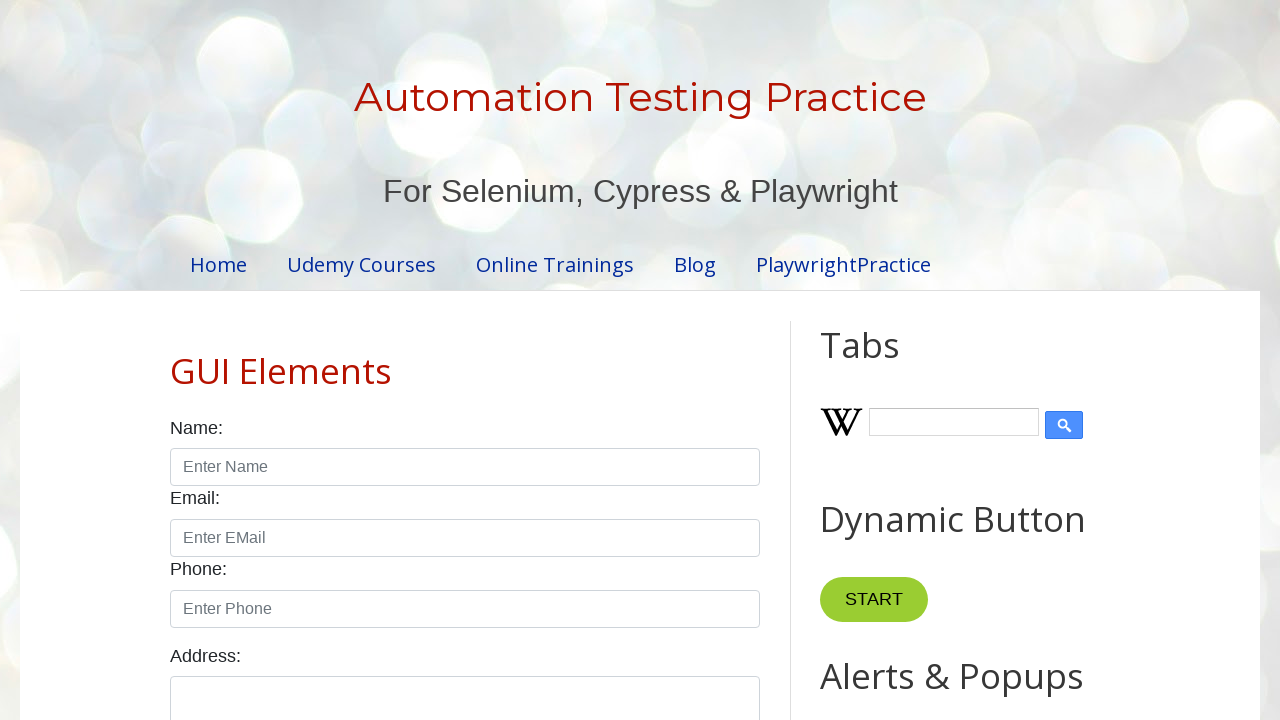

Located all checkboxes with form-check-input class
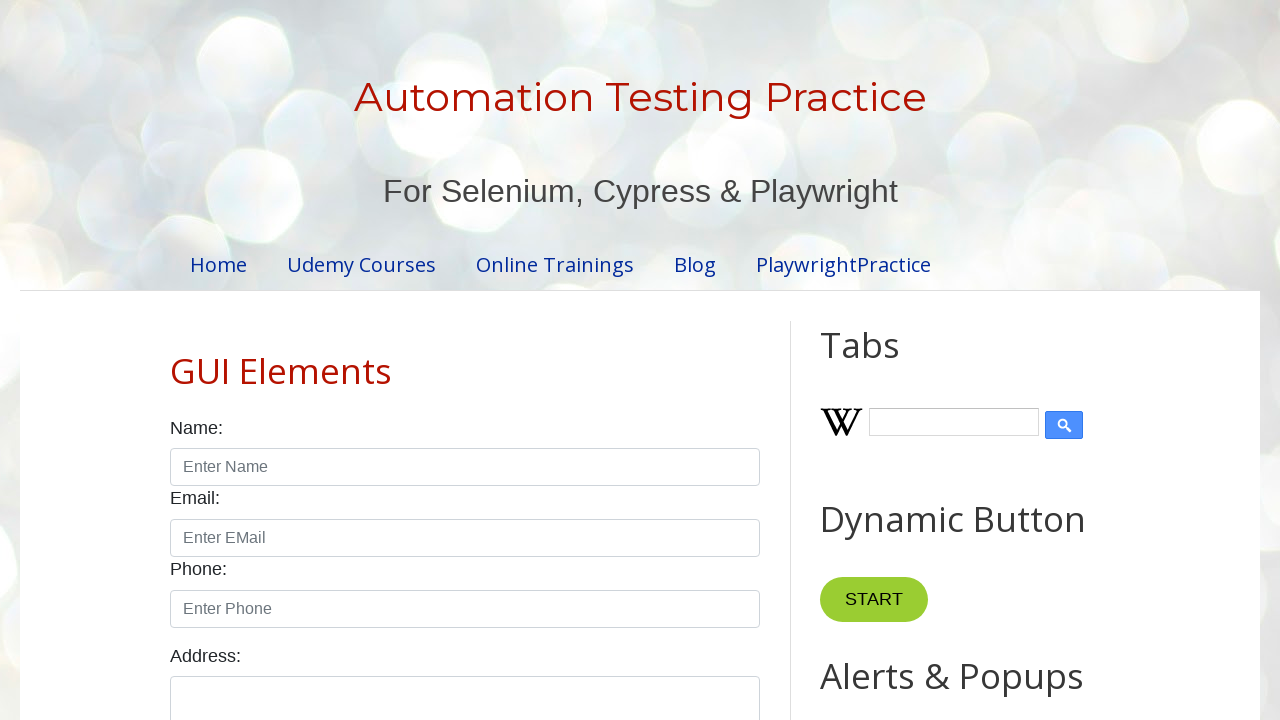

Selected a checkbox at (176, 360) on input.form-check-input[type='checkbox'] >> nth=0
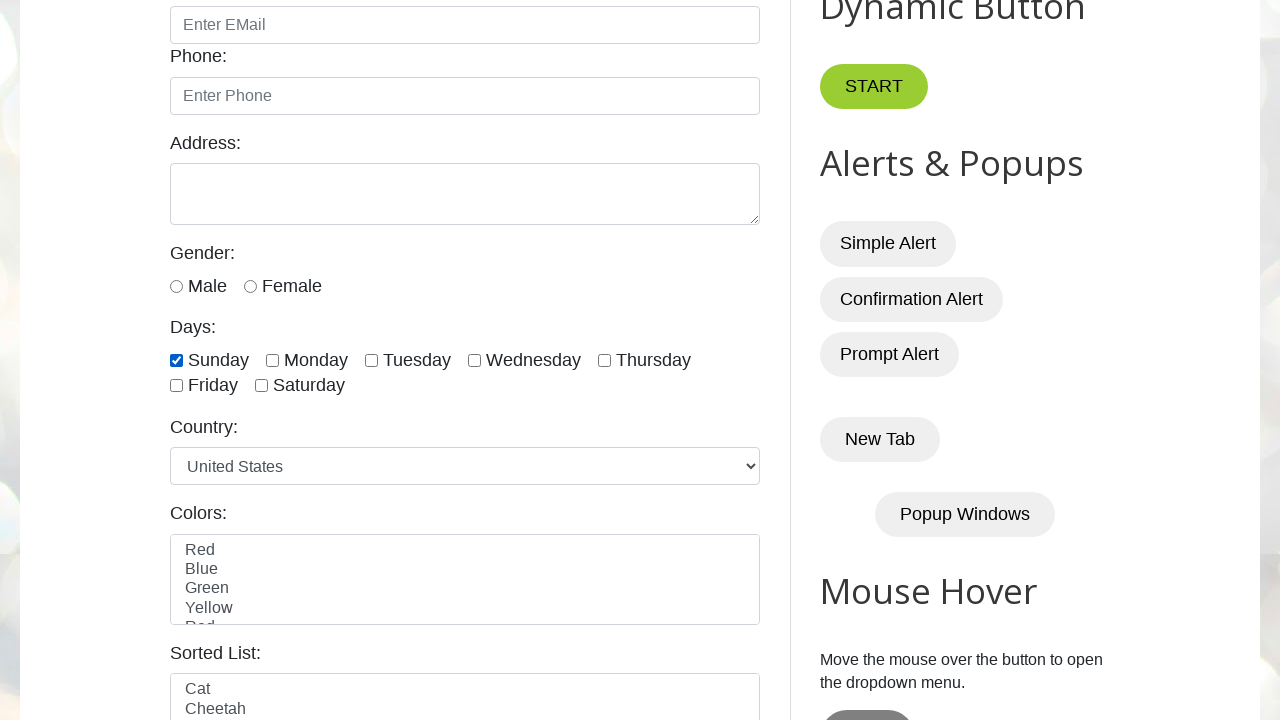

Selected a checkbox at (272, 360) on input.form-check-input[type='checkbox'] >> nth=1
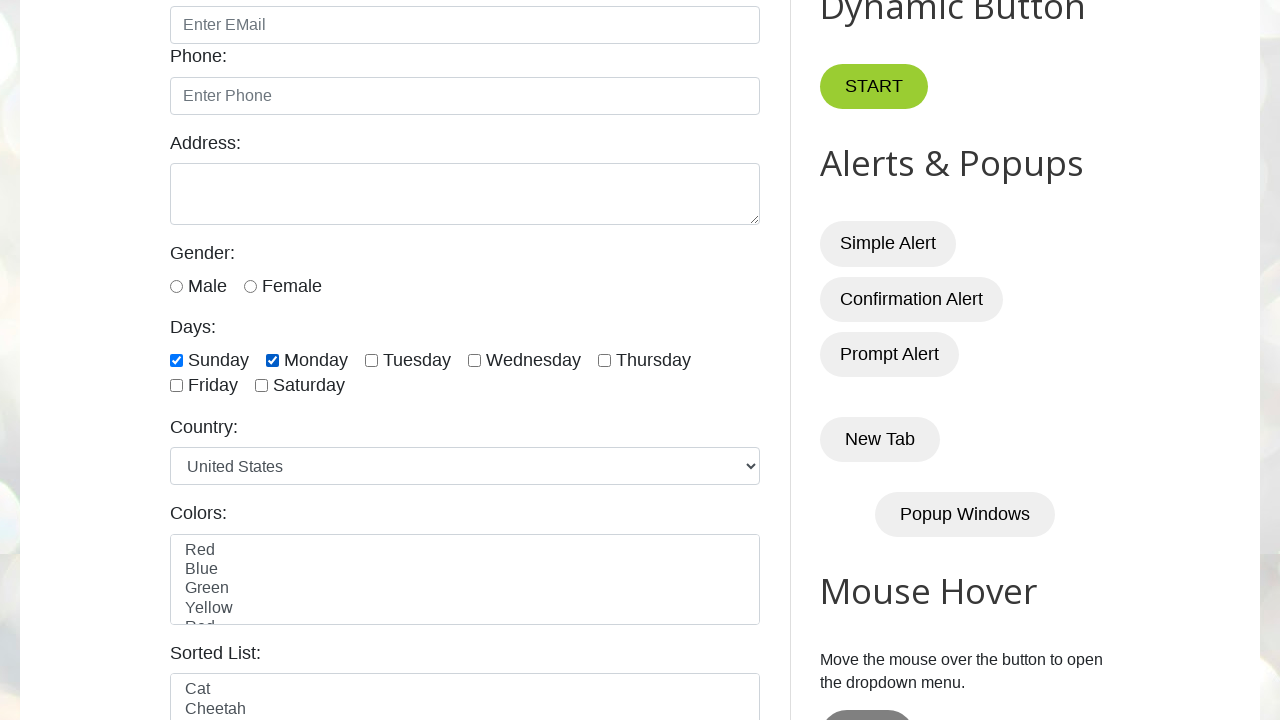

Selected a checkbox at (372, 360) on input.form-check-input[type='checkbox'] >> nth=2
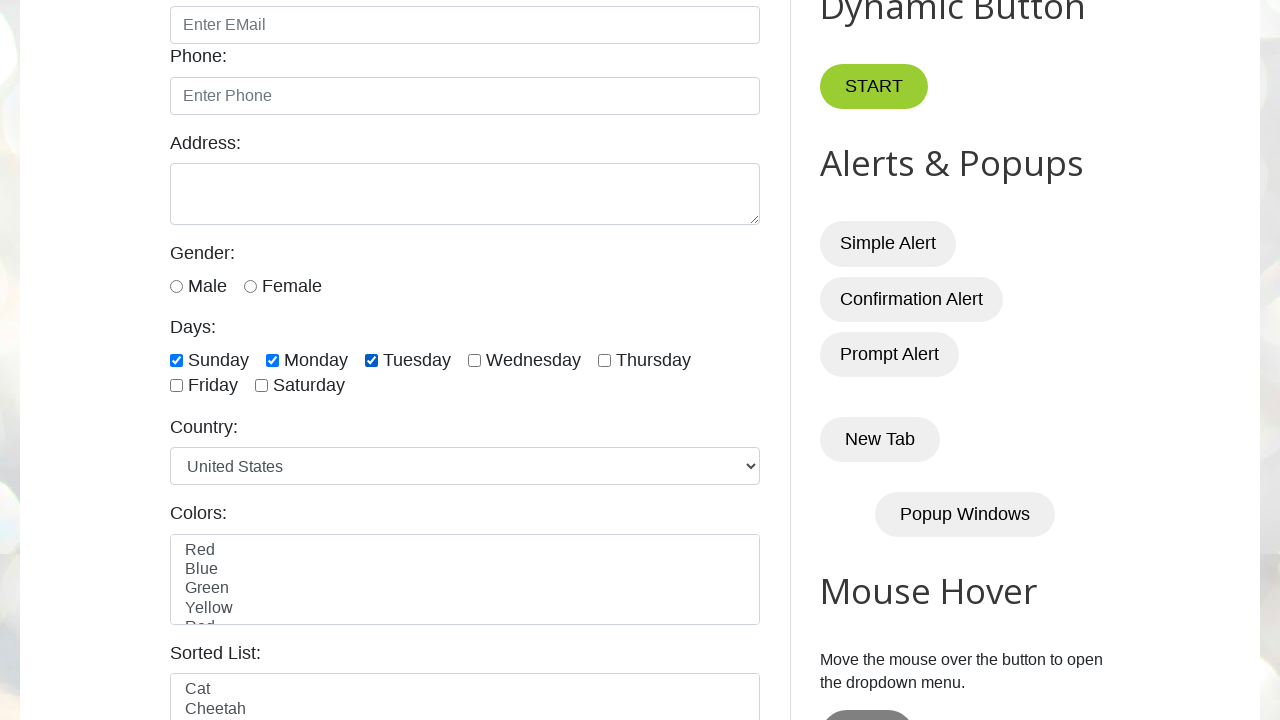

Selected a checkbox at (474, 360) on input.form-check-input[type='checkbox'] >> nth=3
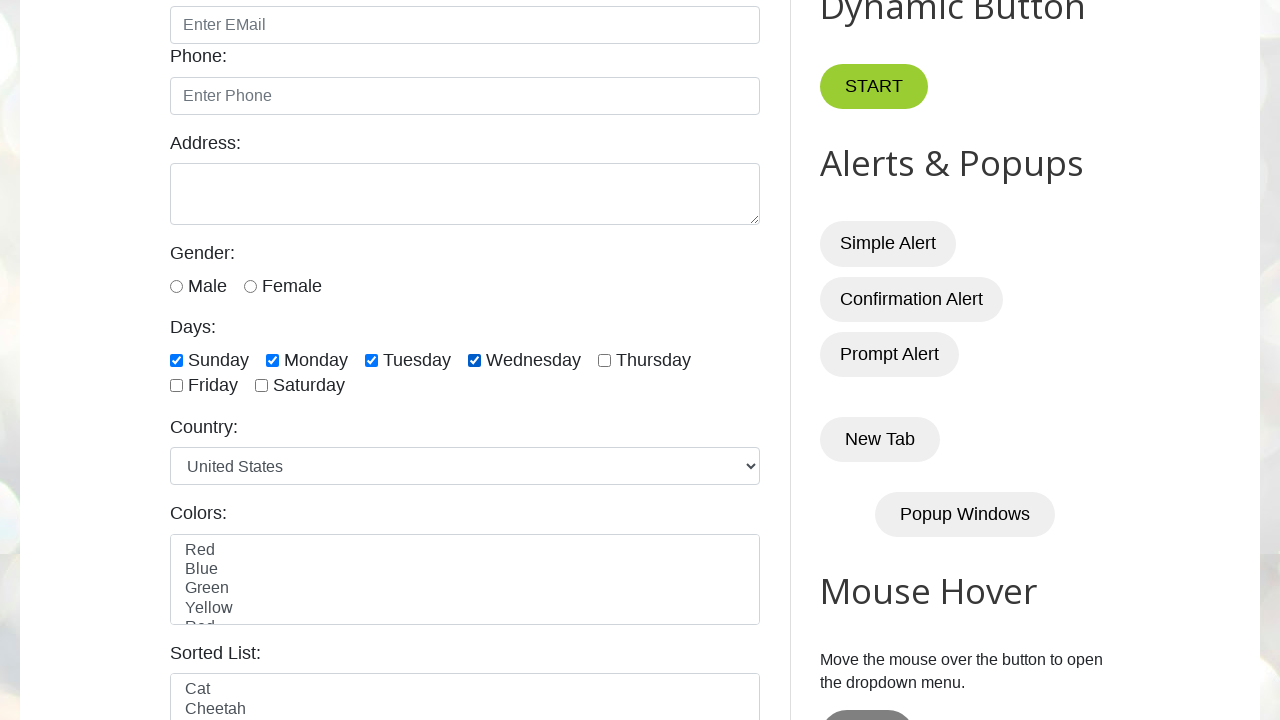

Selected a checkbox at (604, 360) on input.form-check-input[type='checkbox'] >> nth=4
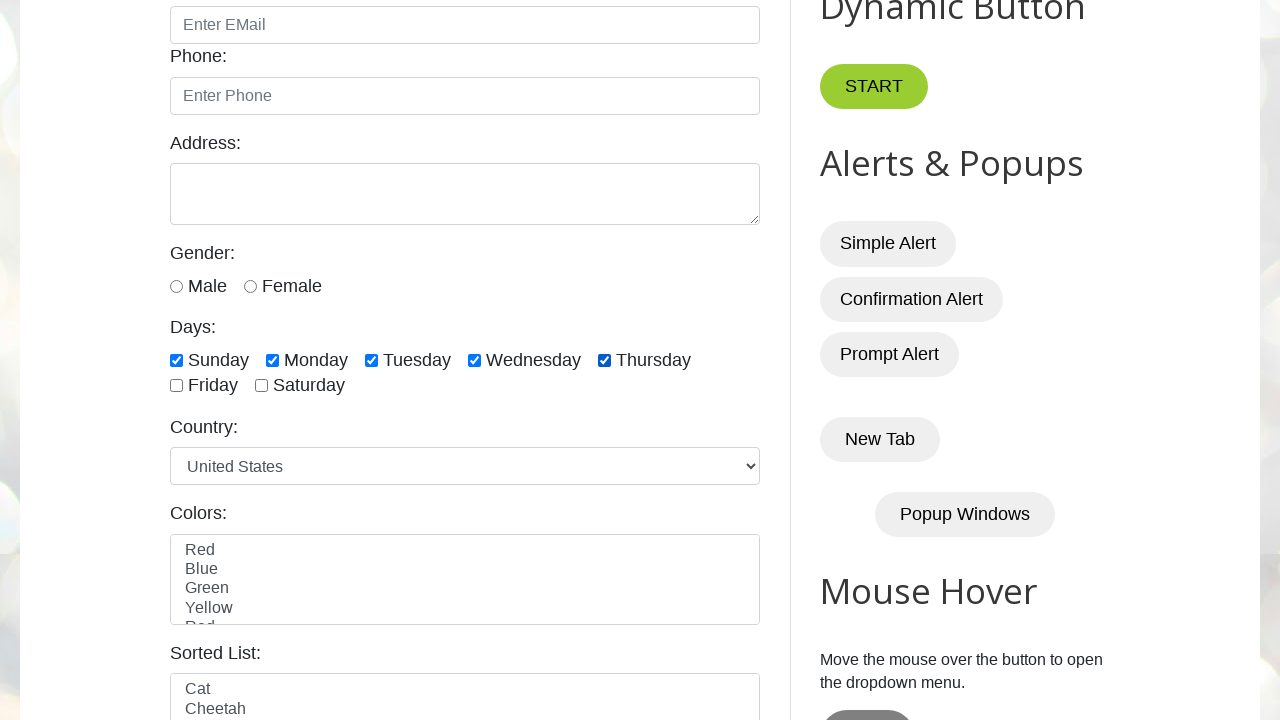

Selected a checkbox at (176, 386) on input.form-check-input[type='checkbox'] >> nth=5
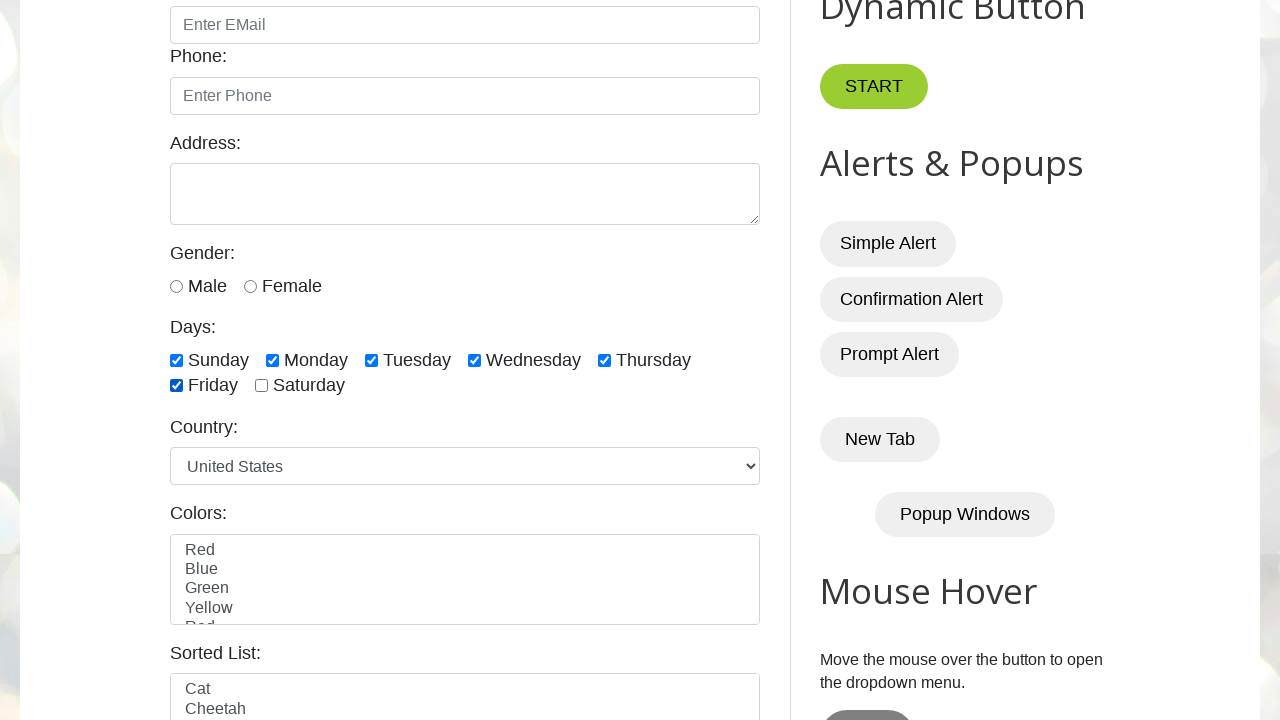

Selected a checkbox at (262, 386) on input.form-check-input[type='checkbox'] >> nth=6
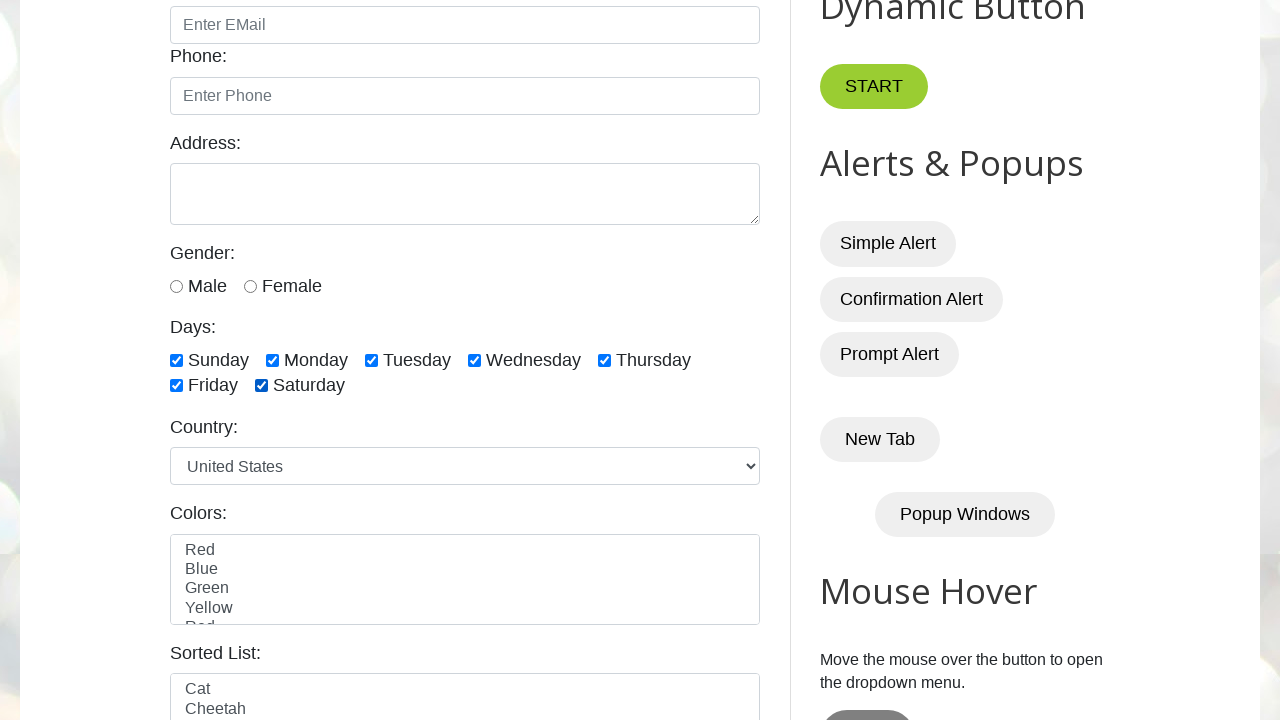

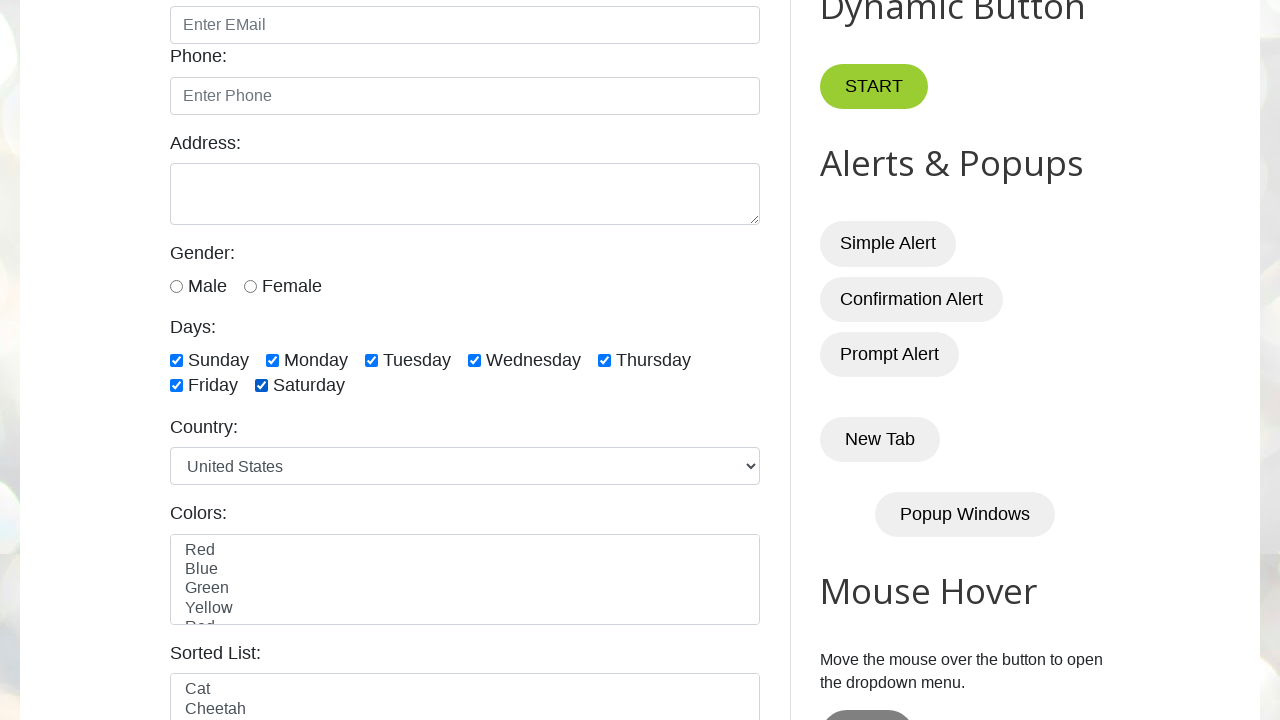